Navigates to the Arkintech homepage and verifies the page loads

Starting URL: http://arkintech.com/

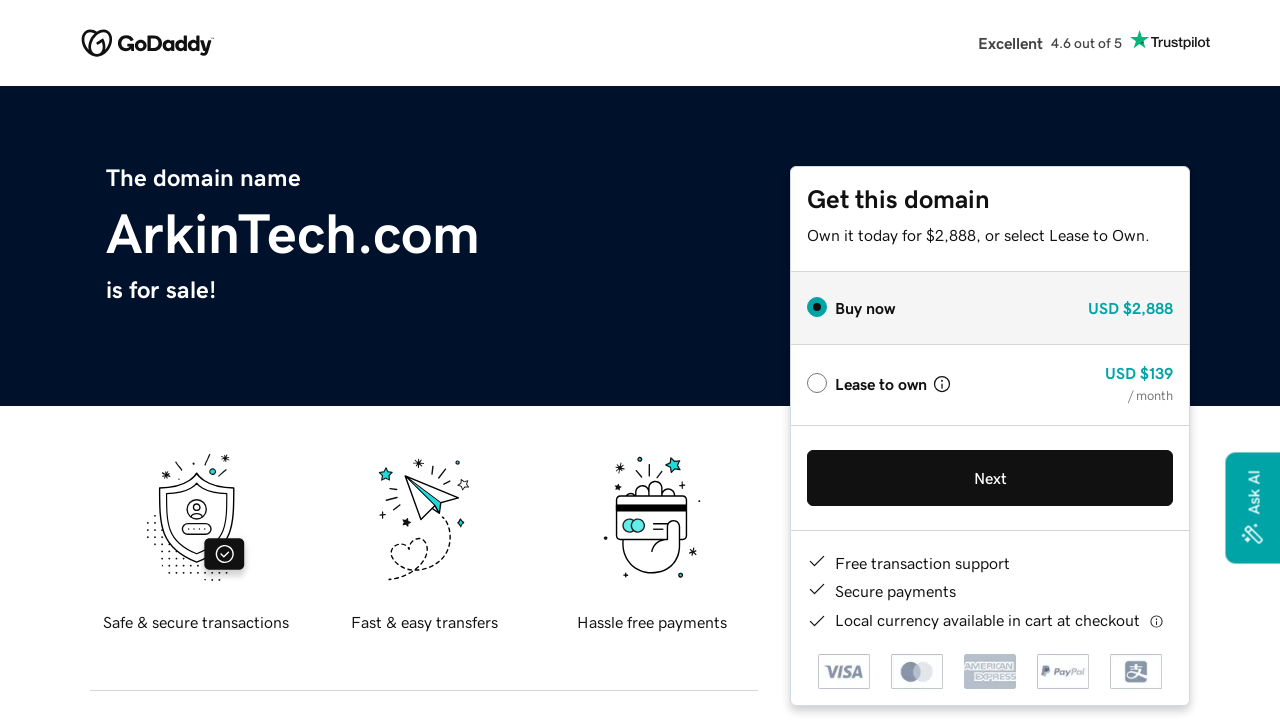

Navigated to Arkintech homepage at http://arkintech.com/
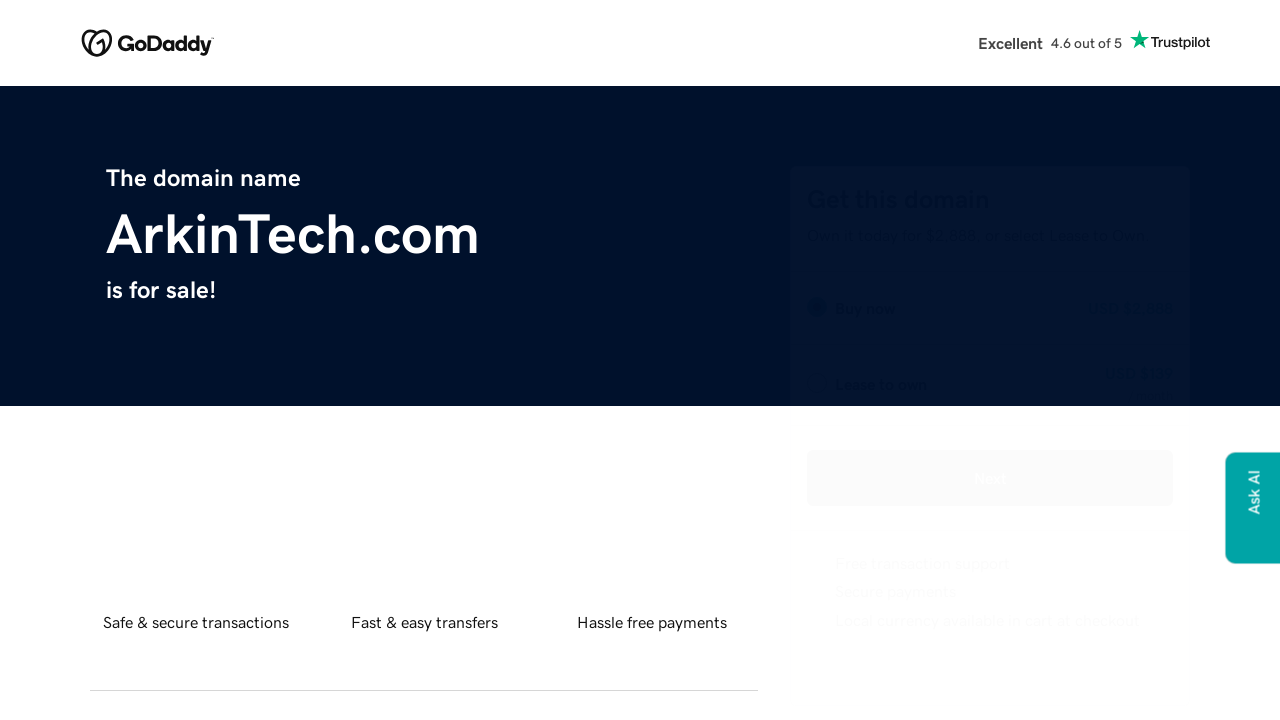

Page loaded with domcontentloaded state
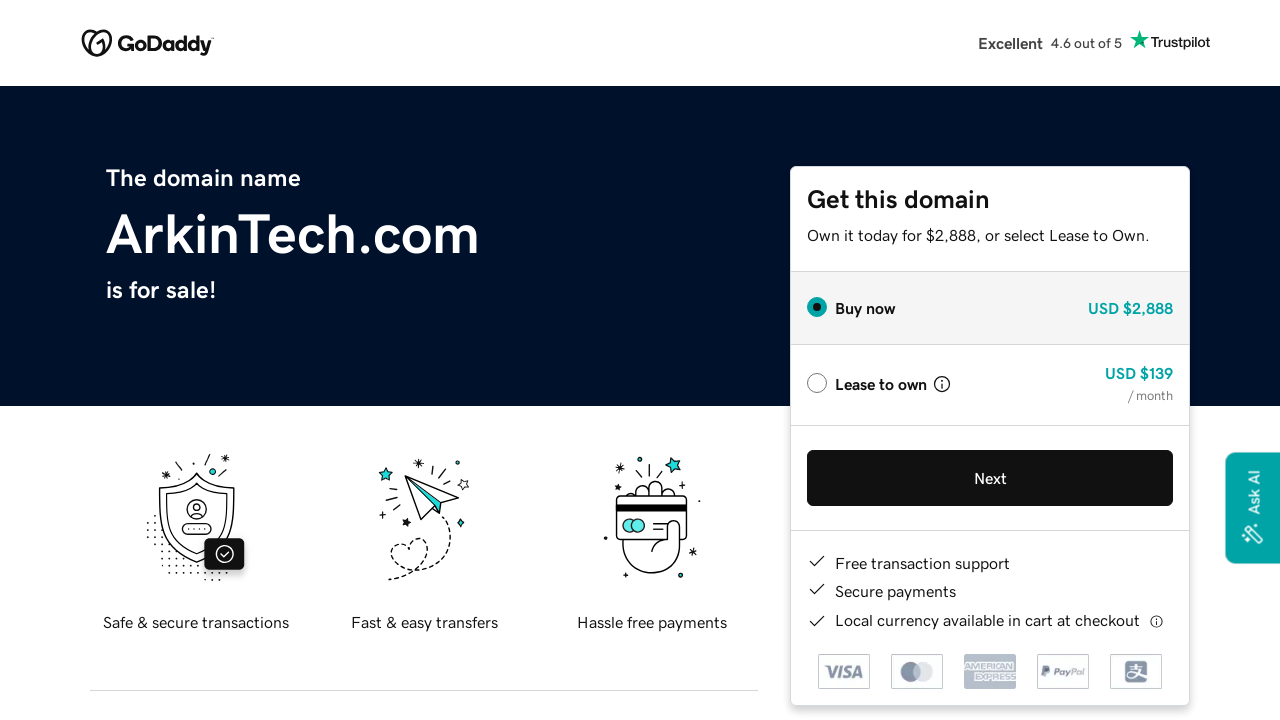

Retrieved page title: arkintech.com
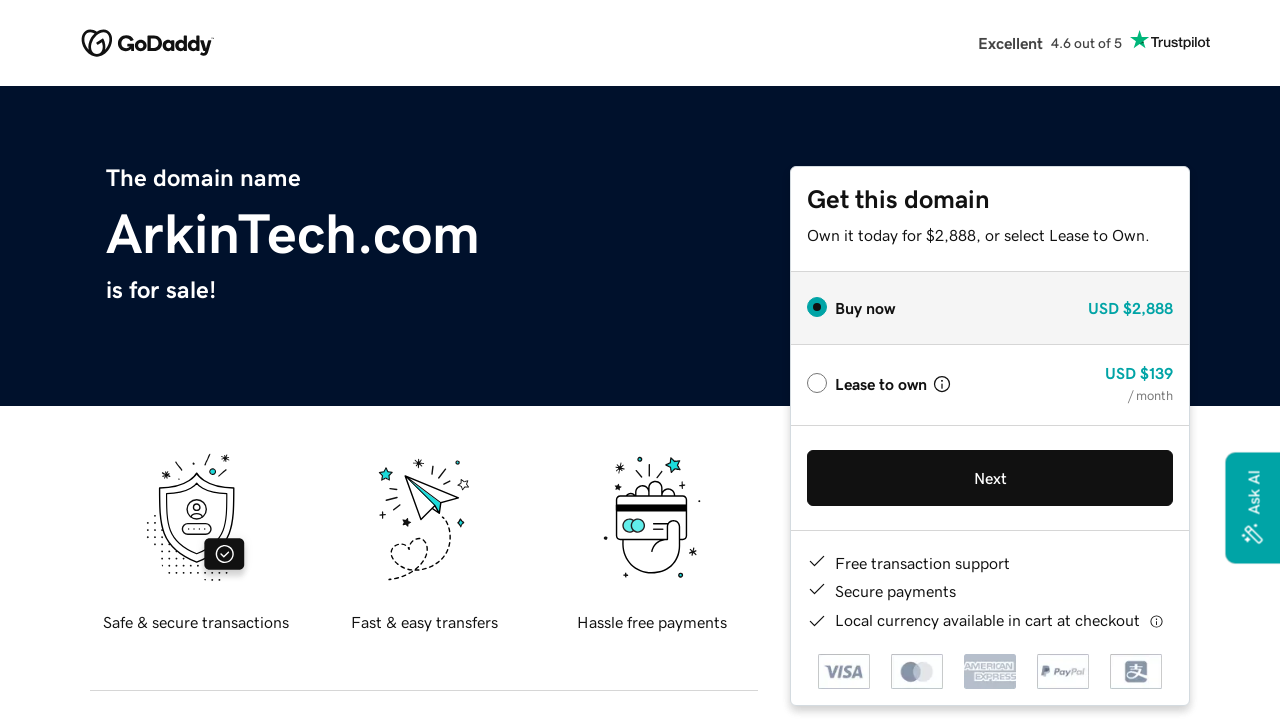

Verified that page title is not empty
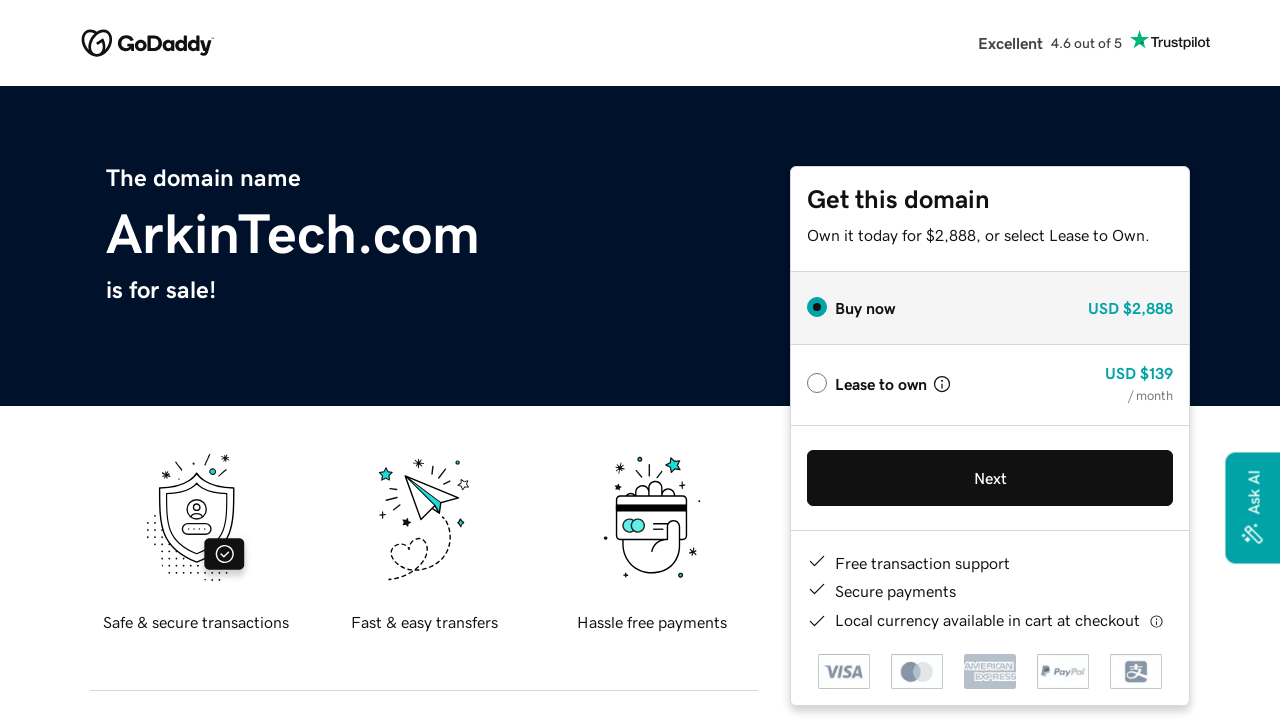

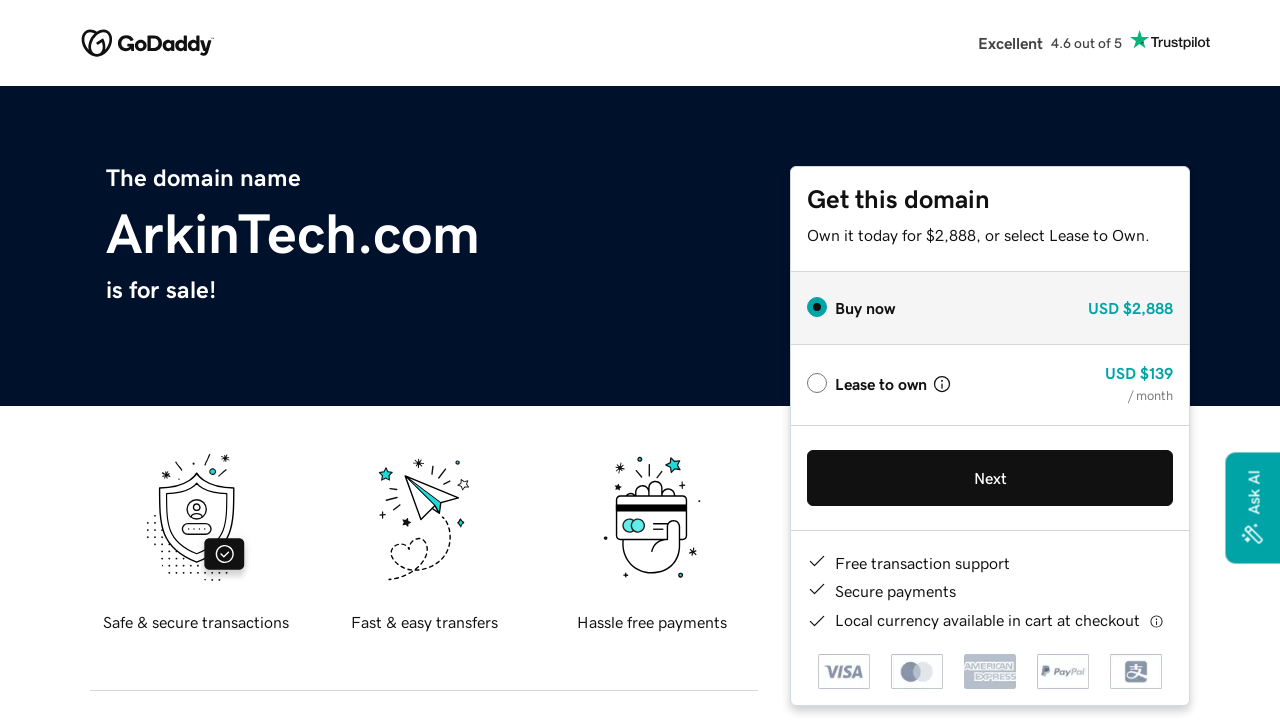